Tests broken and valid links by clicking on them and navigating

Starting URL: https://demoqa.com/broken

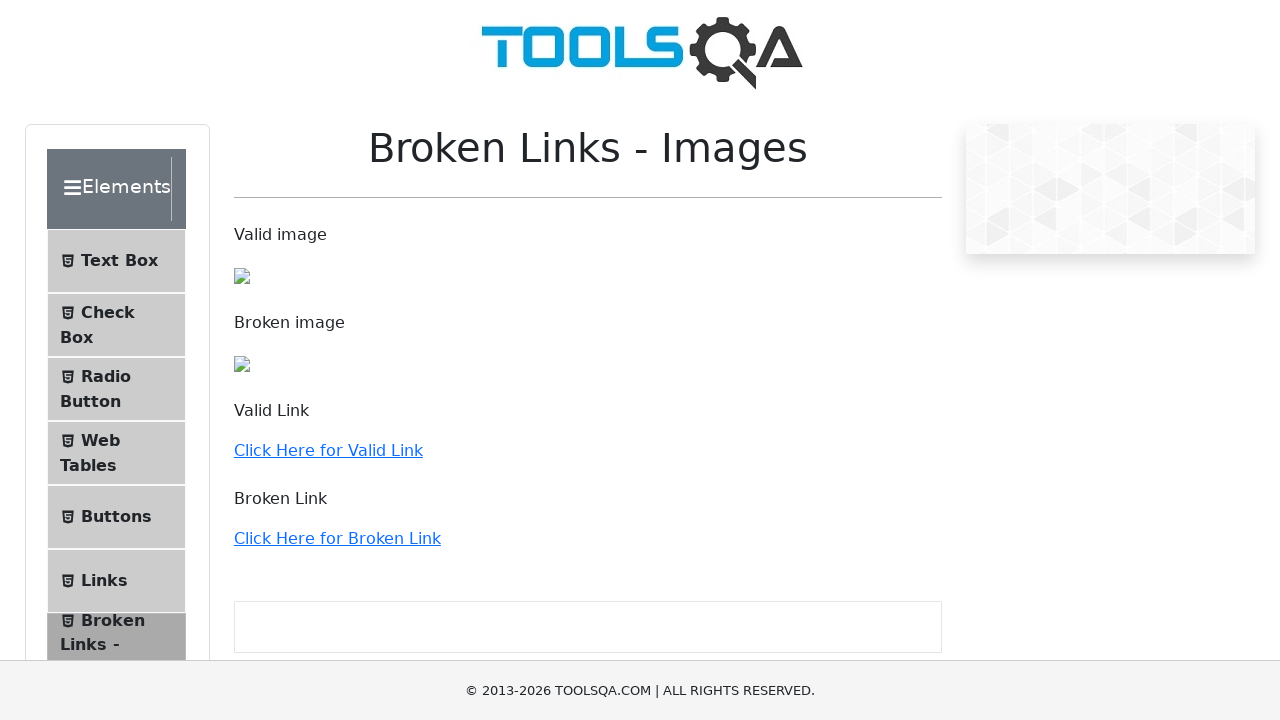

Scrolled down 400 pixels to view links
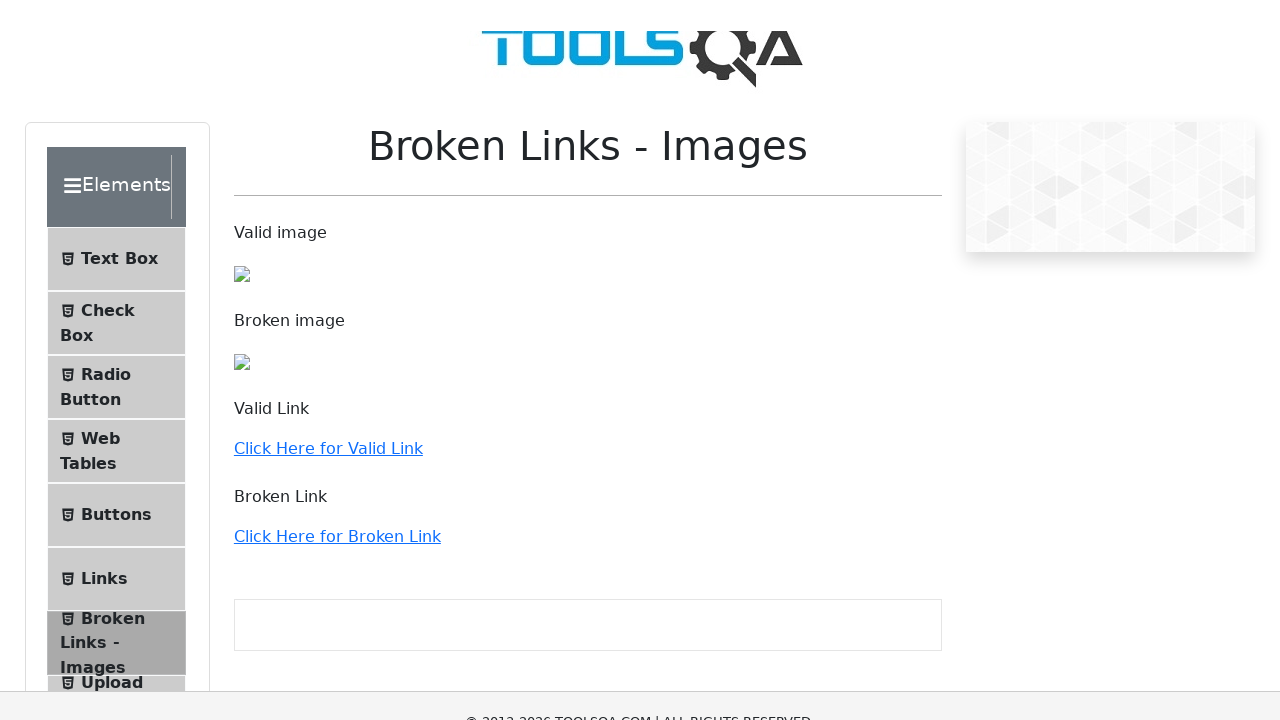

Clicked broken link at (337, 138) on xpath=//a[contains(text(),'Click Here for Broken Link')]
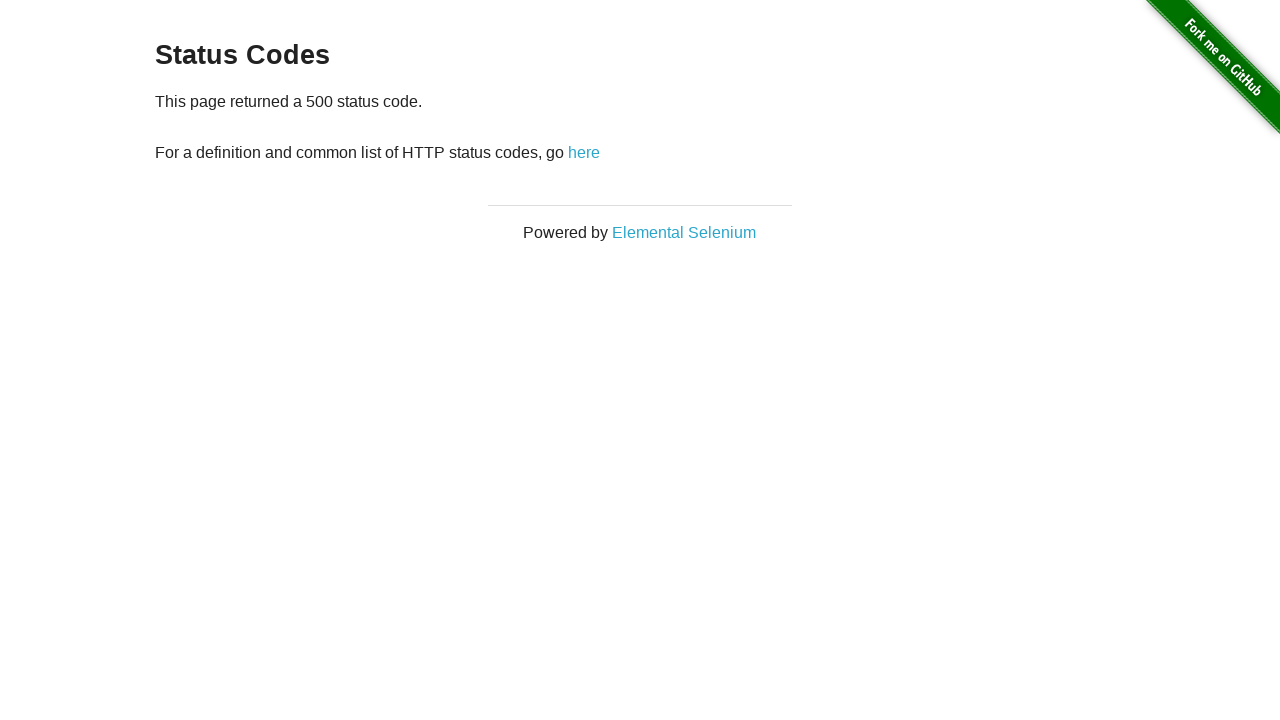

Navigated back from broken link
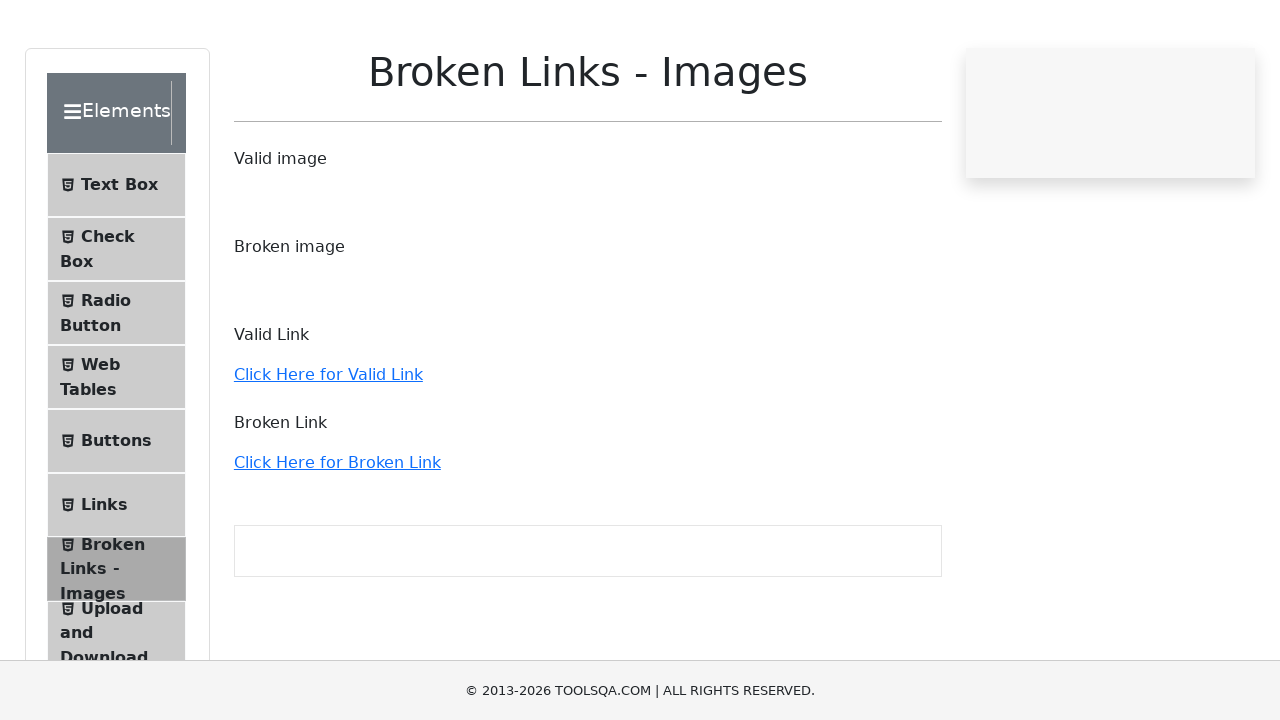

Clicked valid link at (328, 450) on xpath=//a[contains(text(),'Click Here for Valid Link')]
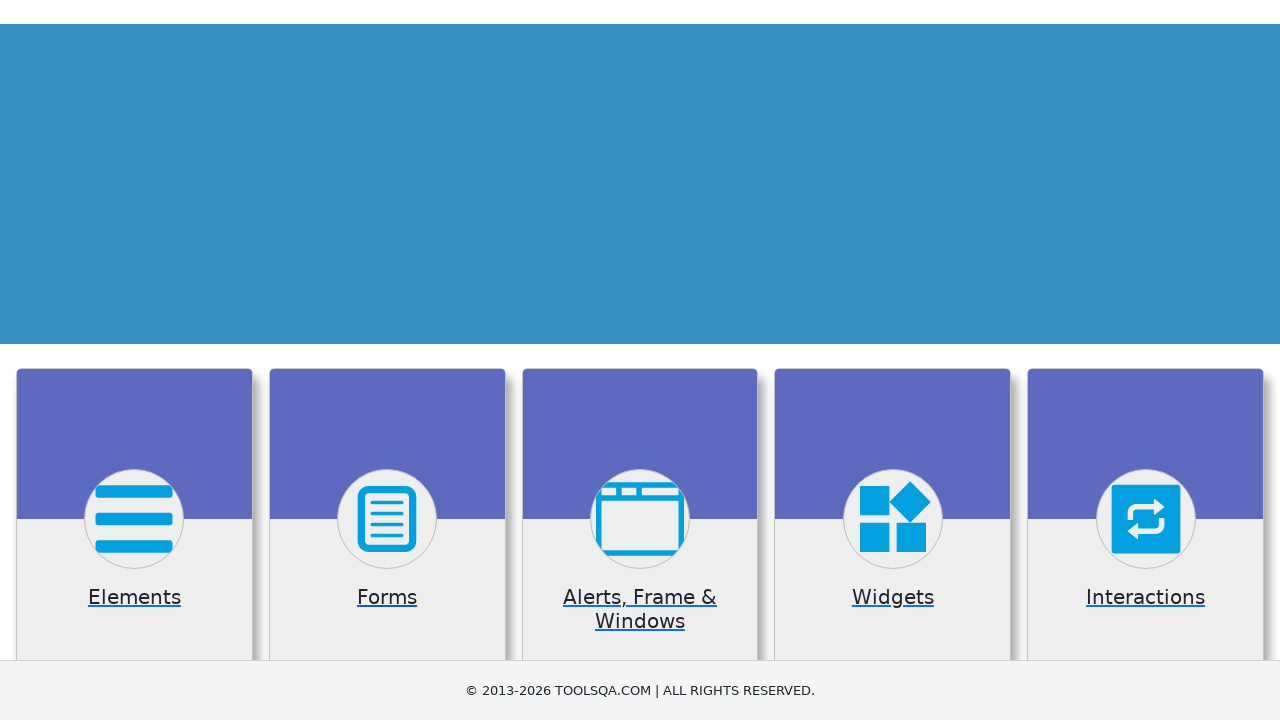

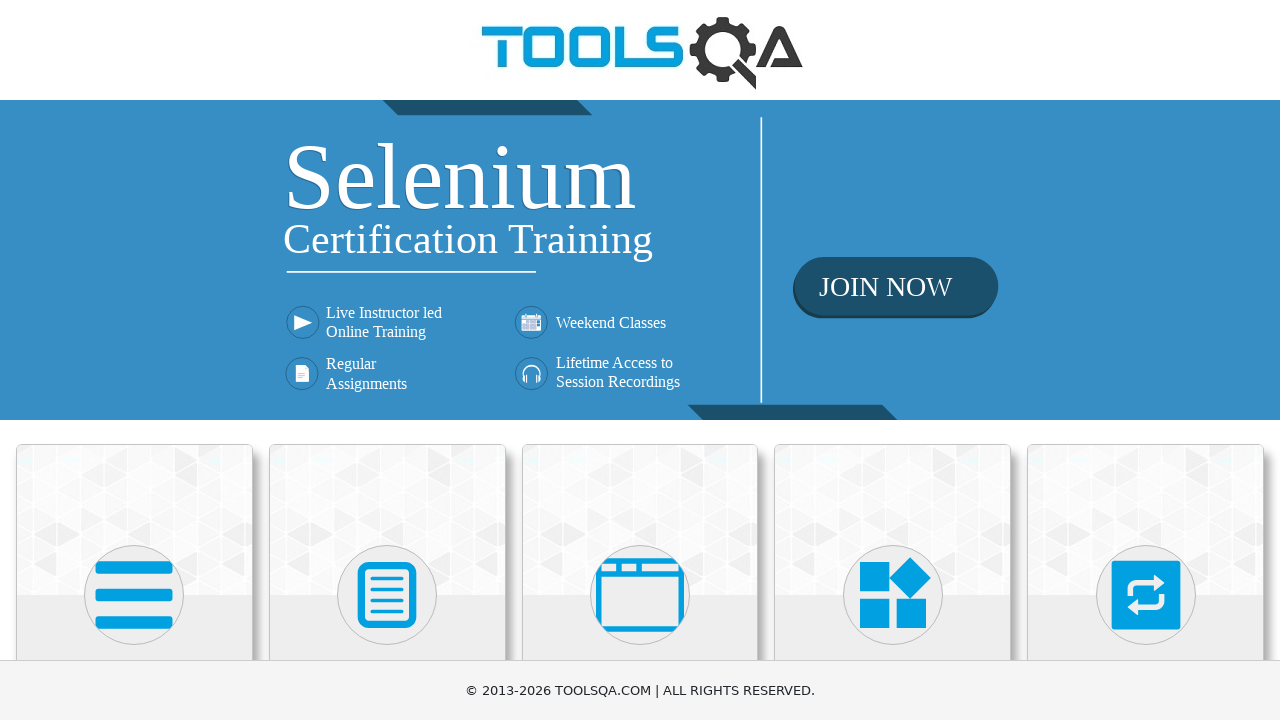